Tests dropdown selection functionality by selecting options from dropdown menus using different methods (text, index, value) and multi-select options

Starting URL: https://demoqa.com/select-menu

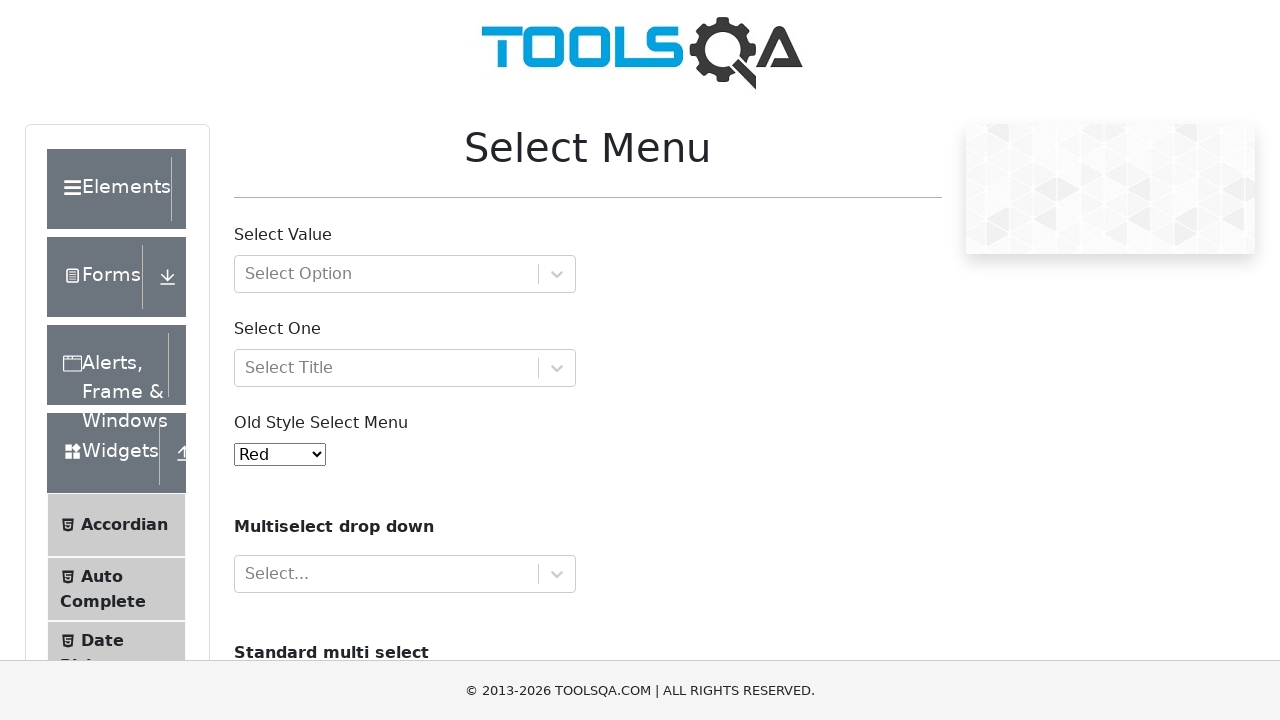

Waited 2 seconds for page to load
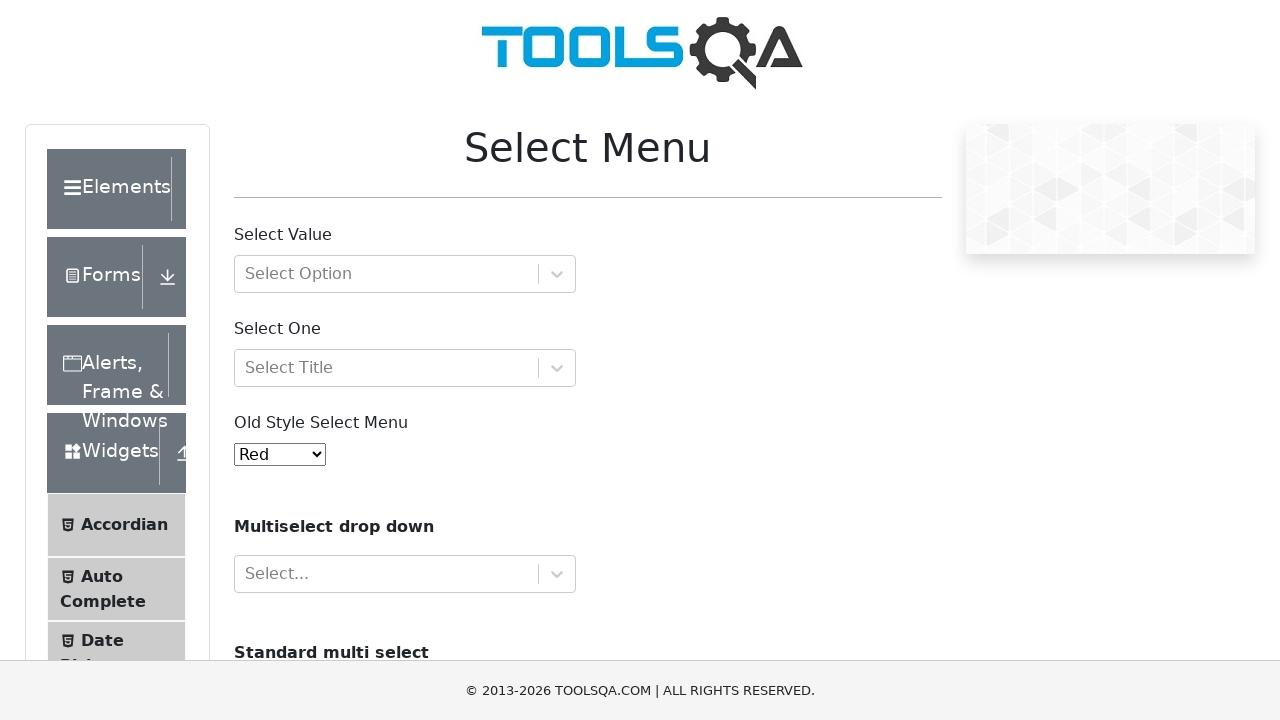

Selected 'Indigo' from dropdown by visible text on #oldSelectMenu
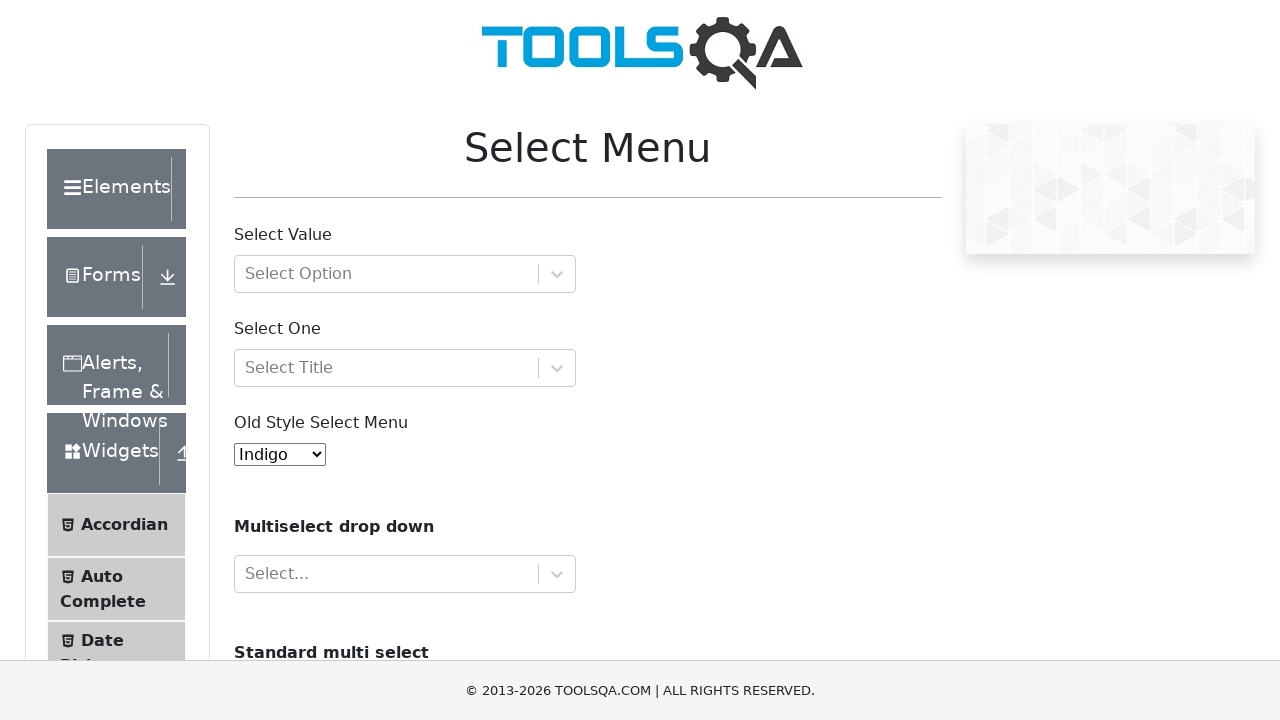

Selected dropdown option by index 3 on #oldSelectMenu
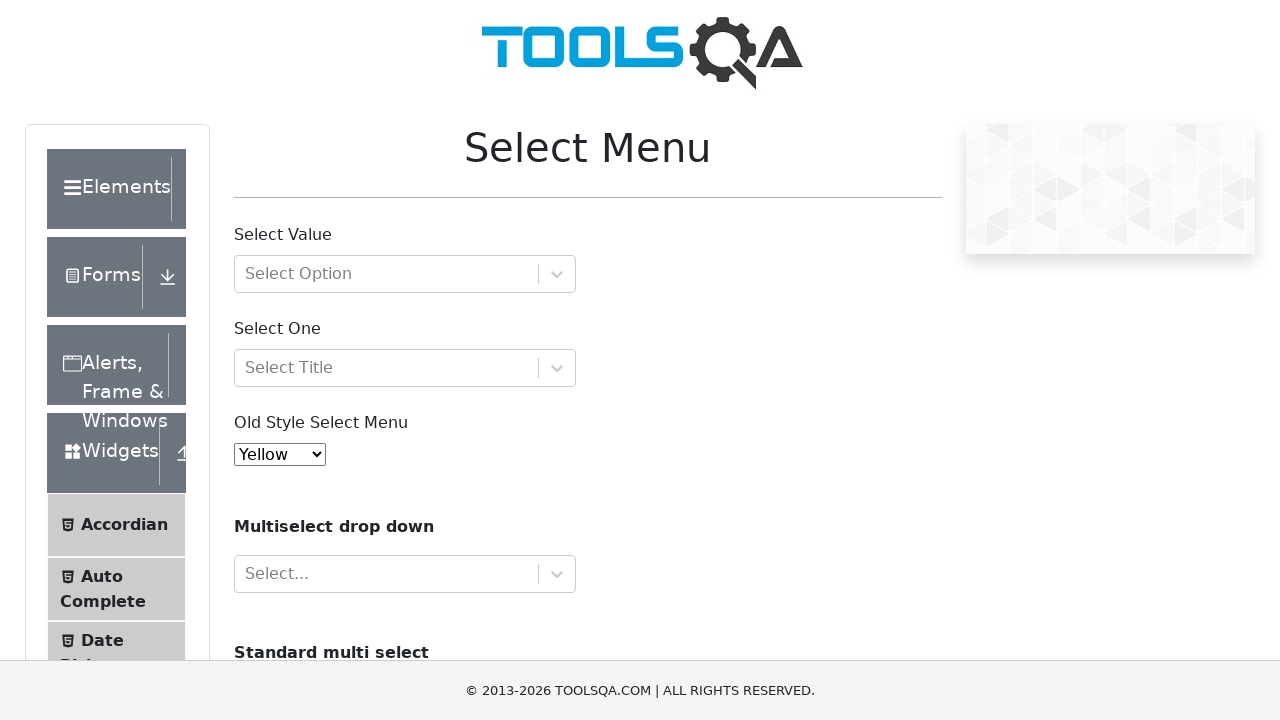

Selected dropdown option by value '6' on #oldSelectMenu
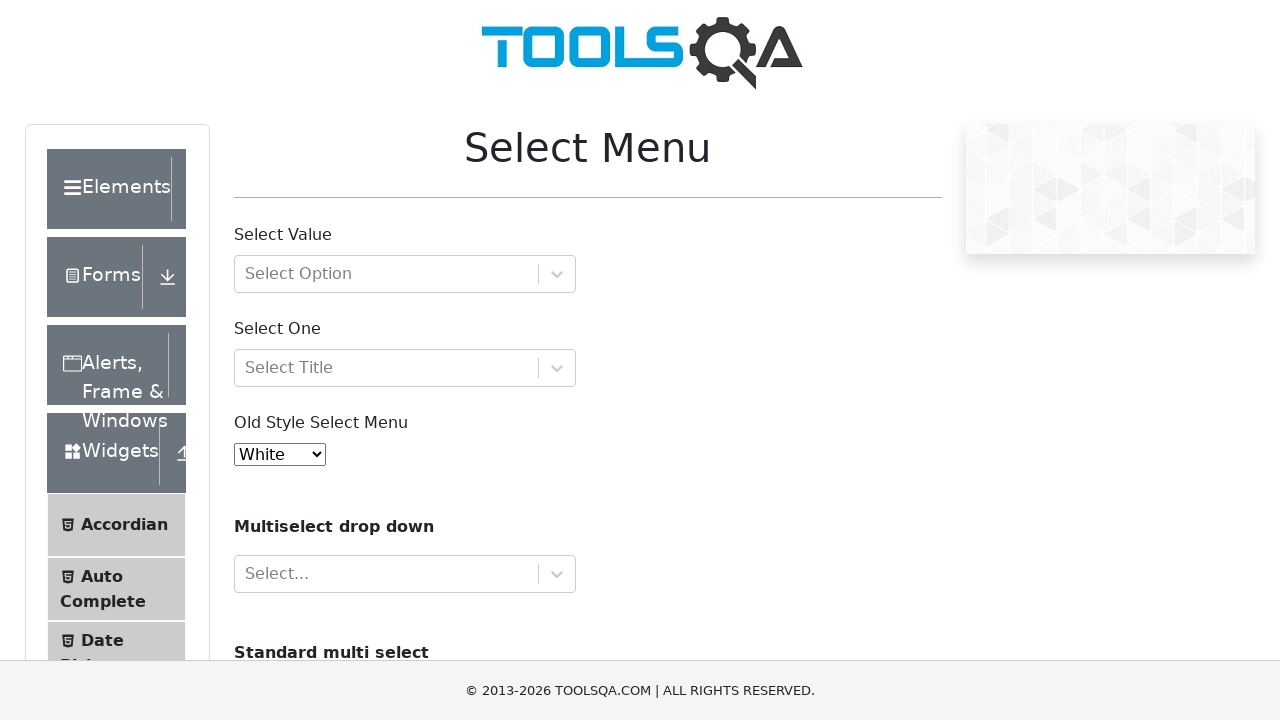

Located cars multi-select dropdown
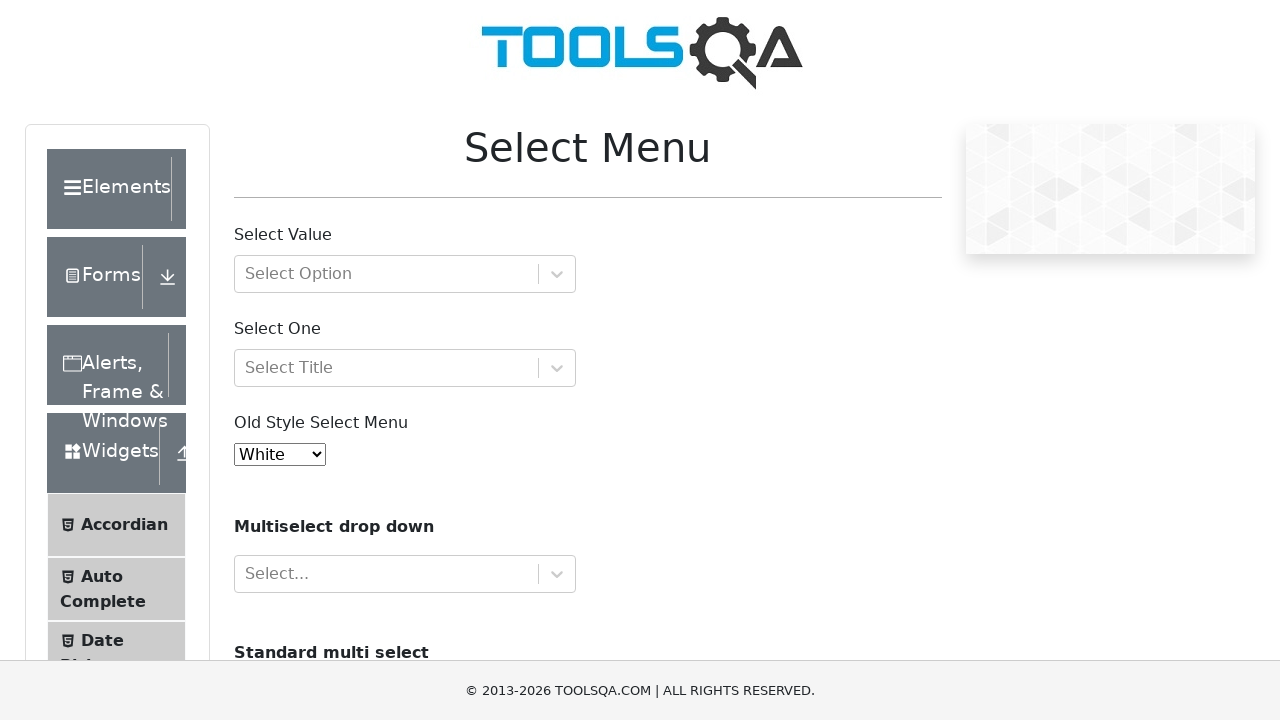

Retrieved all options from cars dropdown
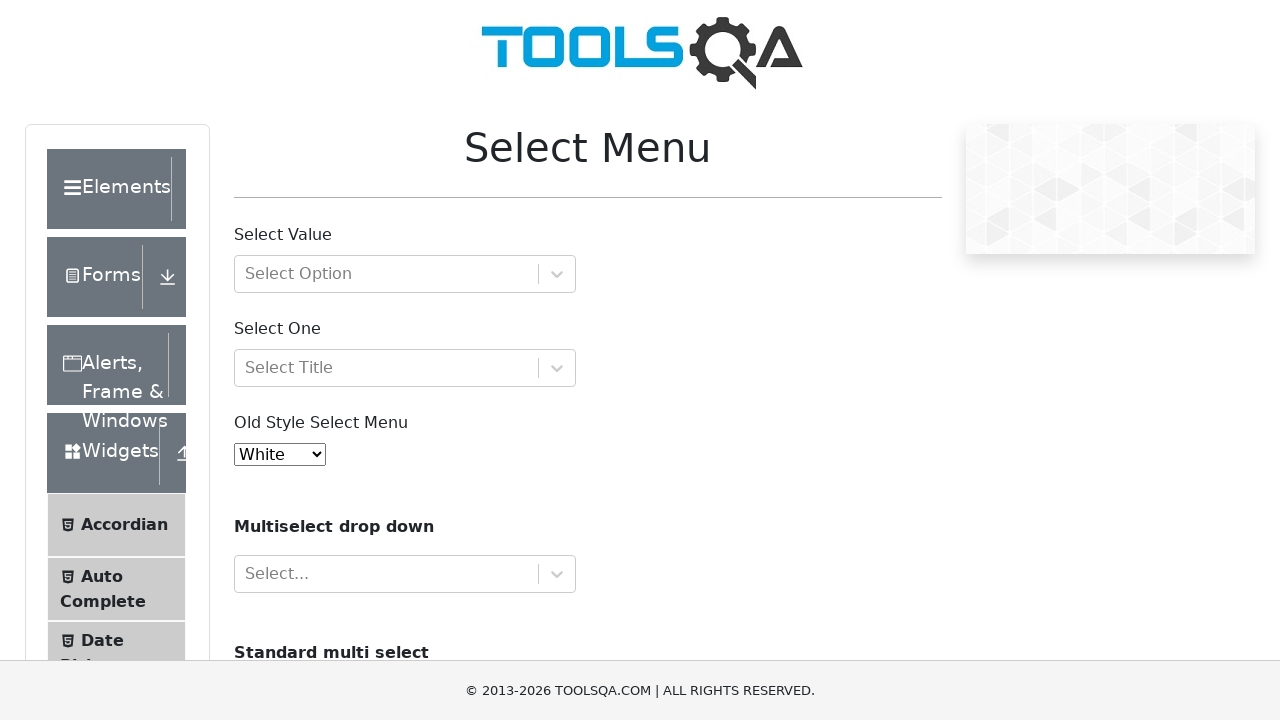

Selected cars dropdown option at index 2 at (258, 360) on #cars >> option >> nth=2
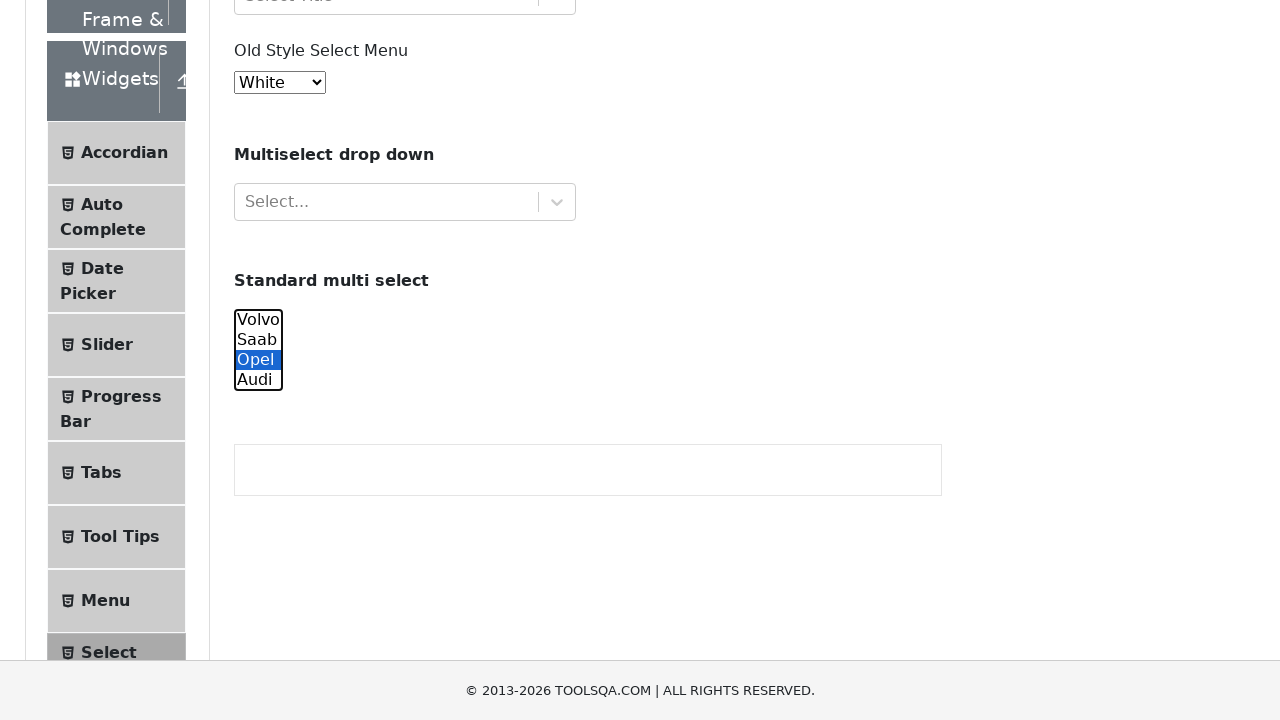

Selected cars dropdown option at index 3 at (258, 380) on #cars >> option >> nth=3
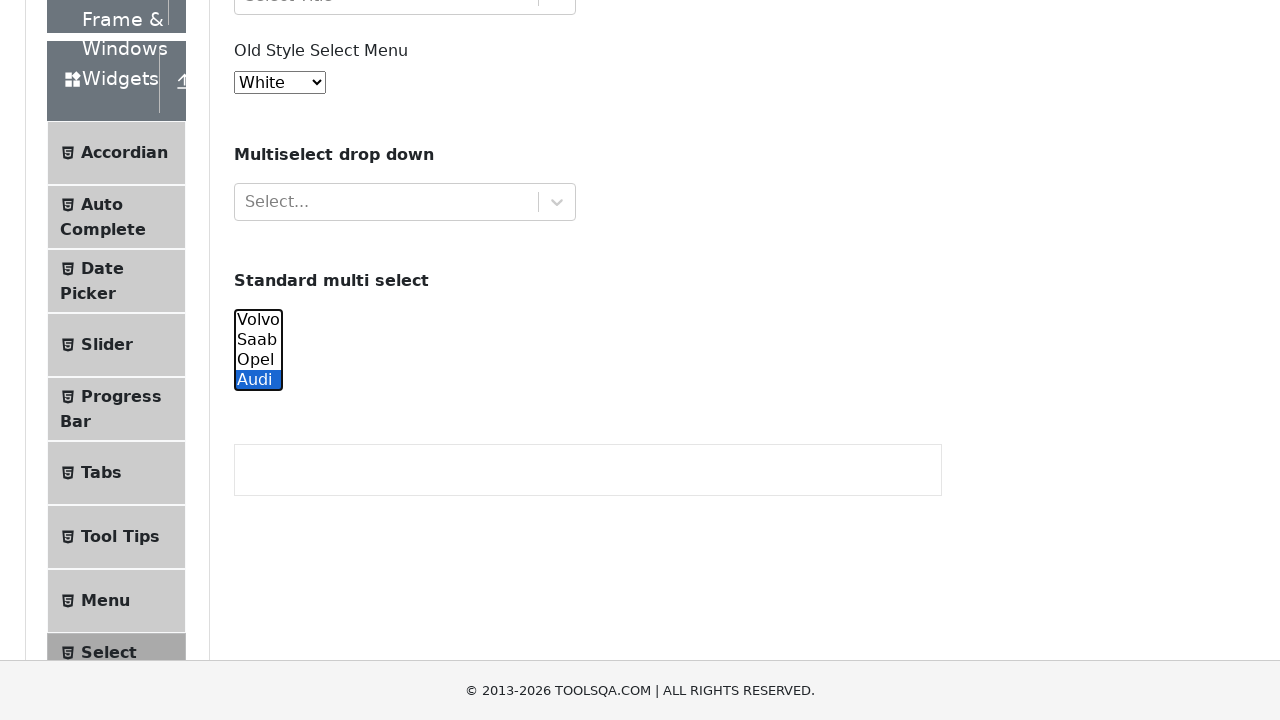

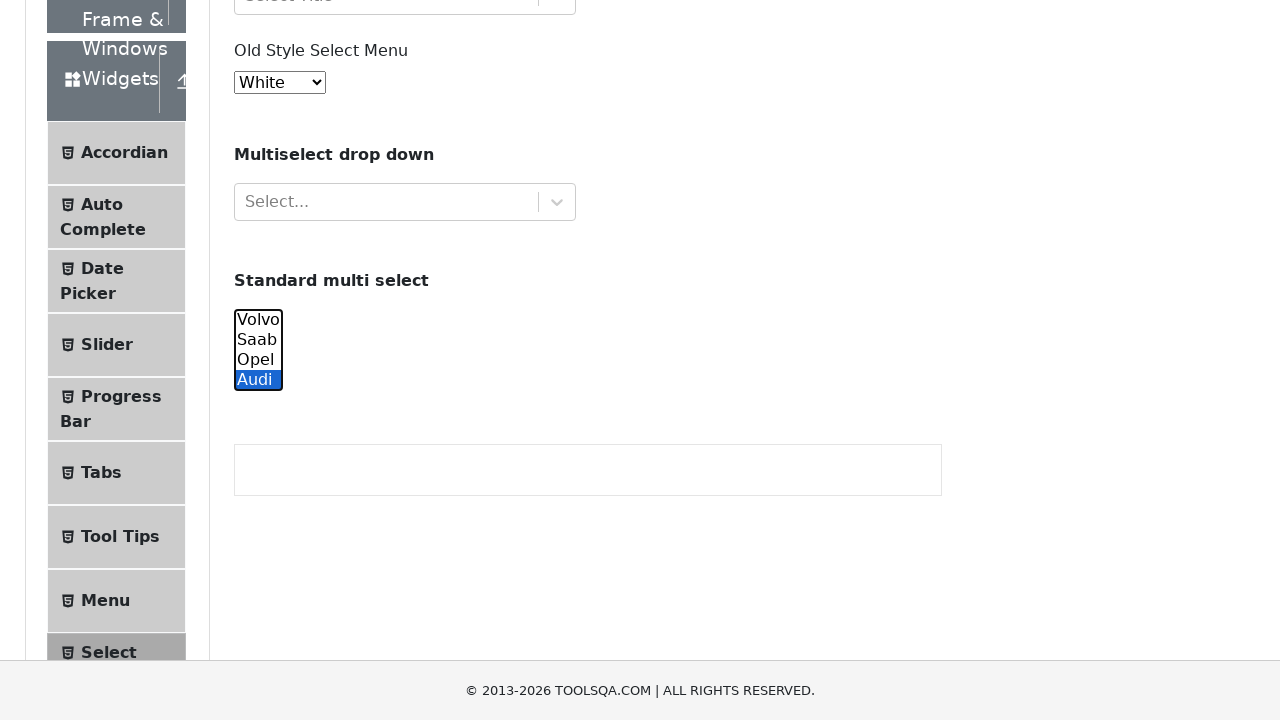